Tests editing a todo item by double-clicking, changing text, and pressing Enter

Starting URL: https://demo.playwright.dev/todomvc

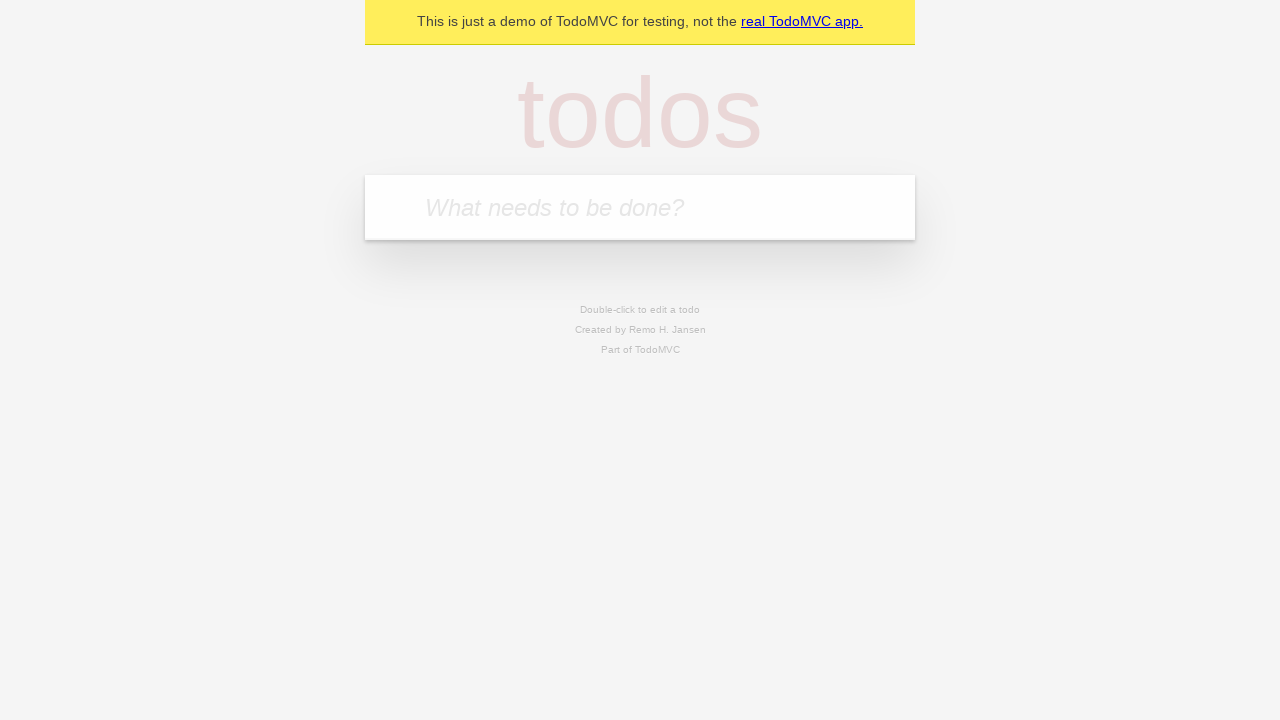

Filled new todo field with 'buy some cheese' on internal:attr=[placeholder="What needs to be done?"i]
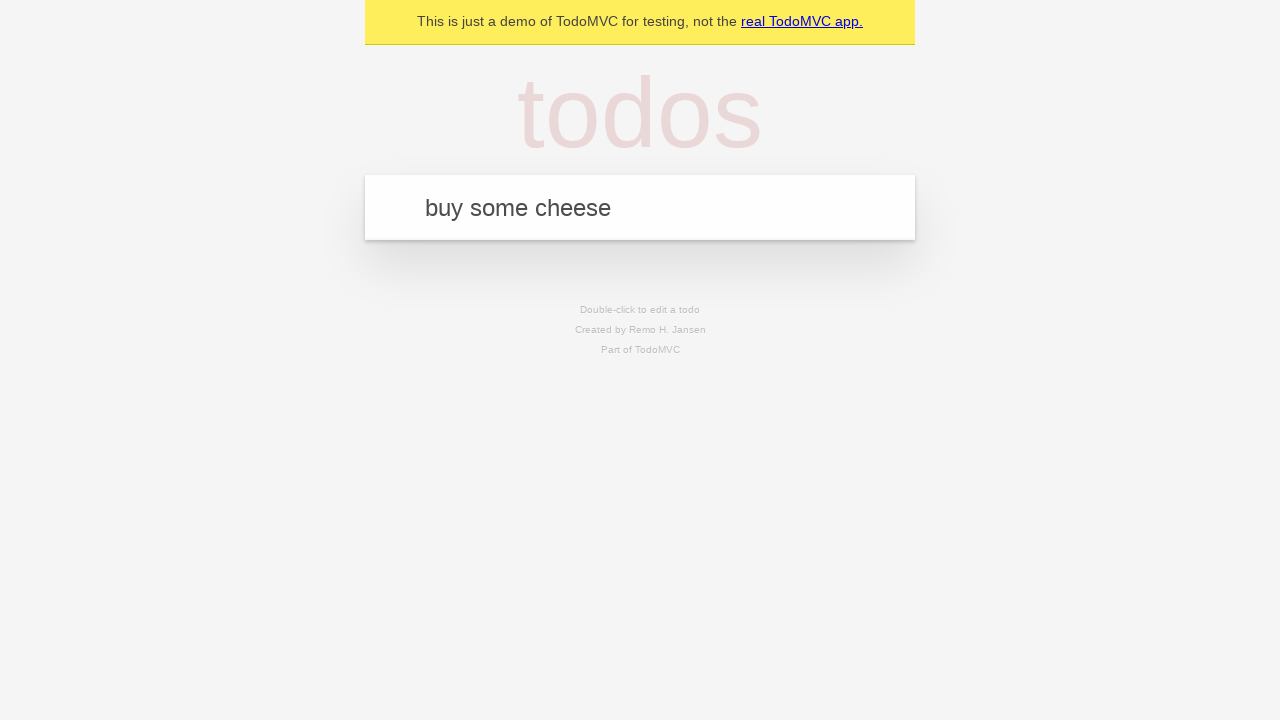

Pressed Enter to add todo item 'buy some cheese' on internal:attr=[placeholder="What needs to be done?"i]
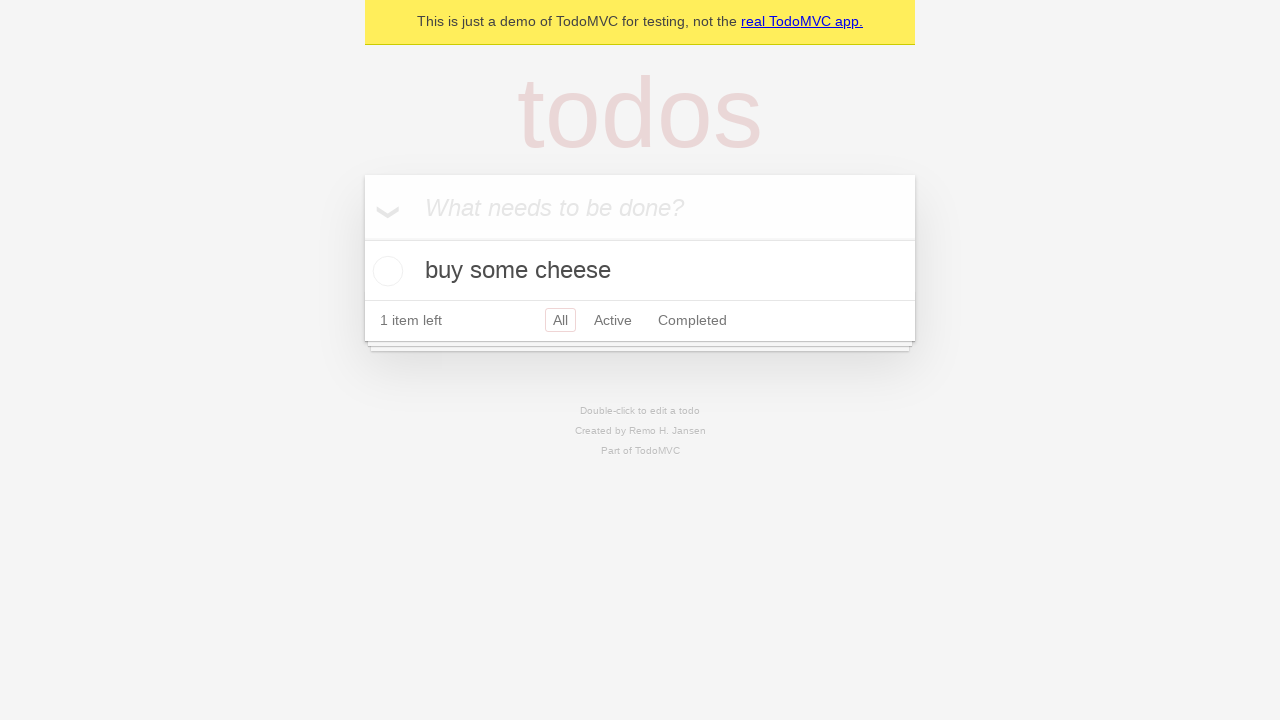

Filled new todo field with 'feed the cat' on internal:attr=[placeholder="What needs to be done?"i]
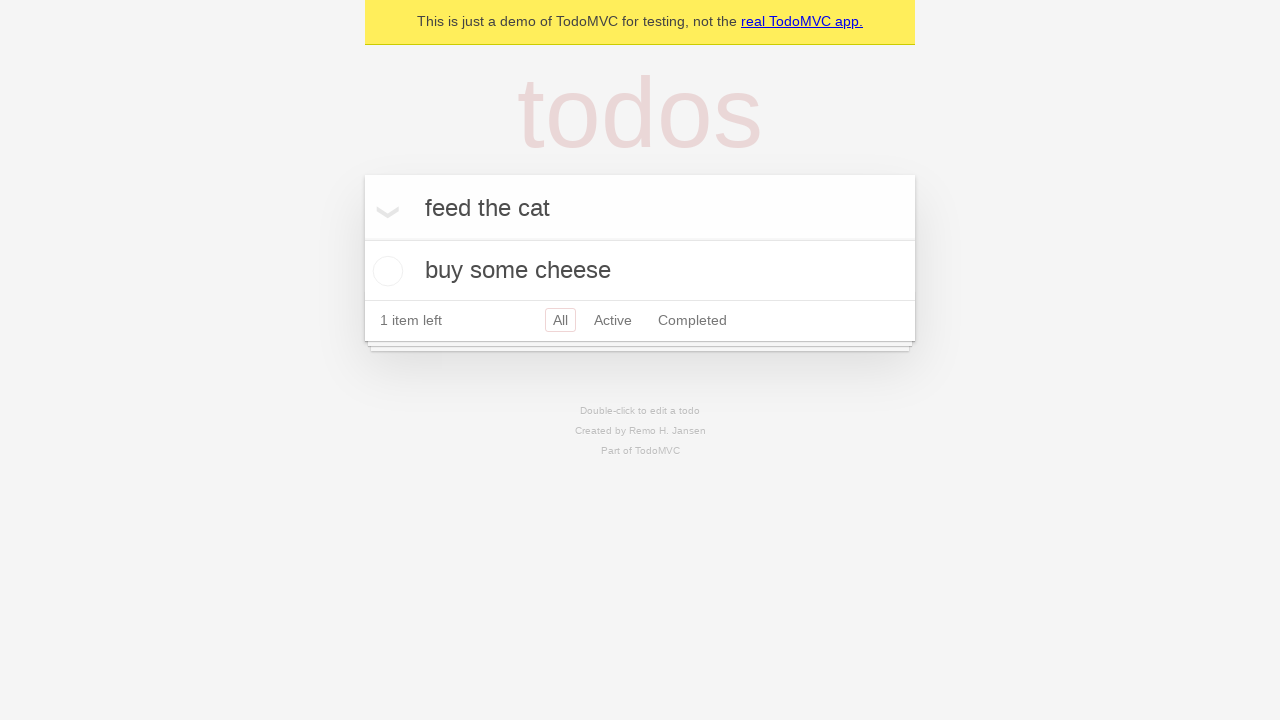

Pressed Enter to add todo item 'feed the cat' on internal:attr=[placeholder="What needs to be done?"i]
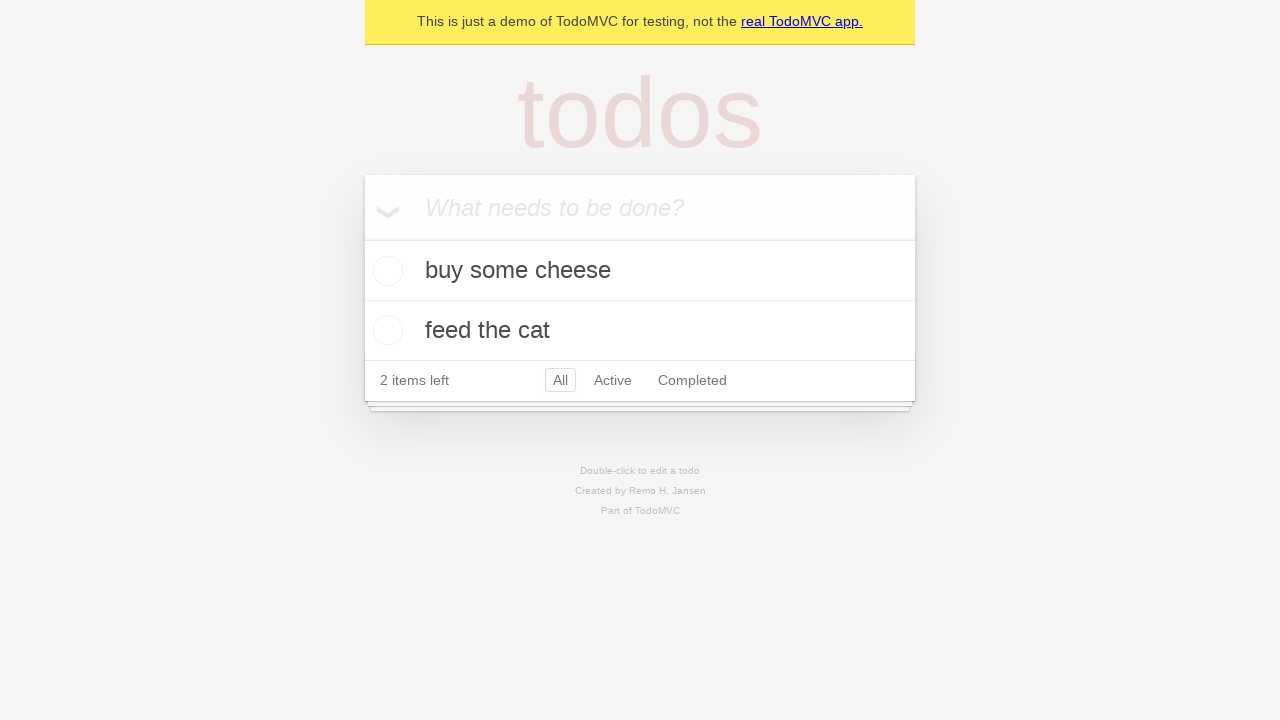

Filled new todo field with 'book a doctors appointment' on internal:attr=[placeholder="What needs to be done?"i]
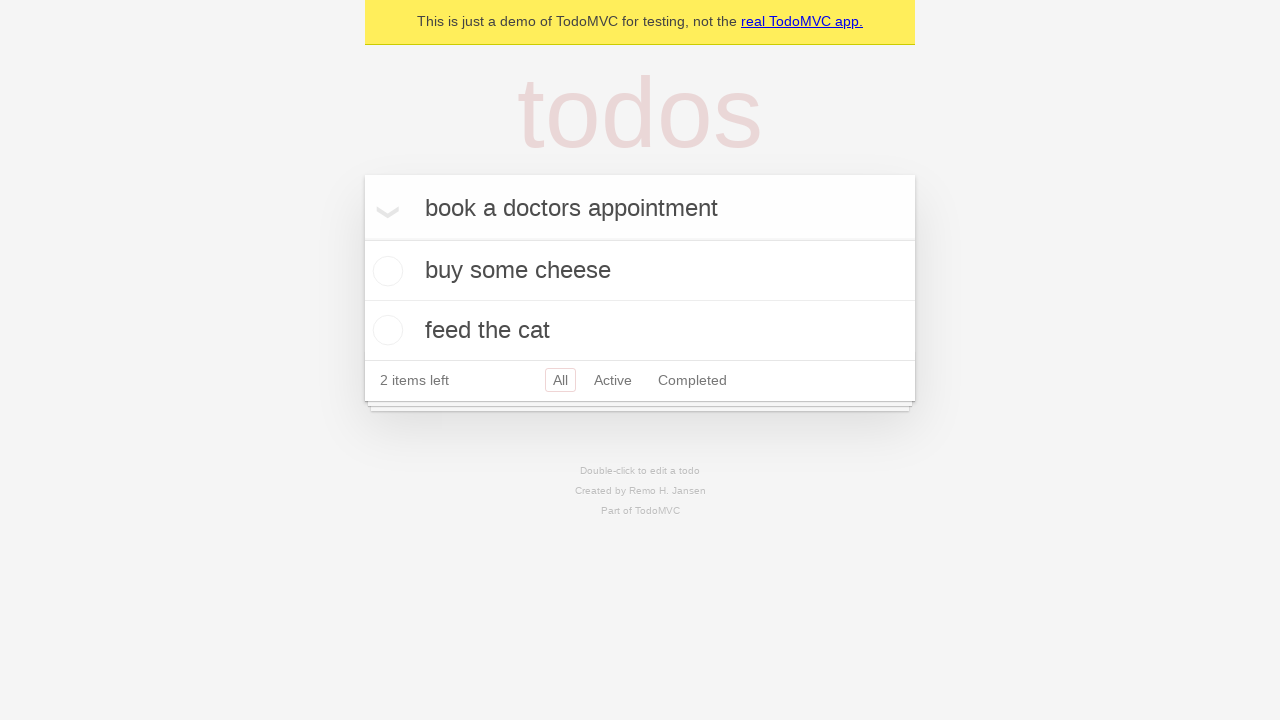

Pressed Enter to add todo item 'book a doctors appointment' on internal:attr=[placeholder="What needs to be done?"i]
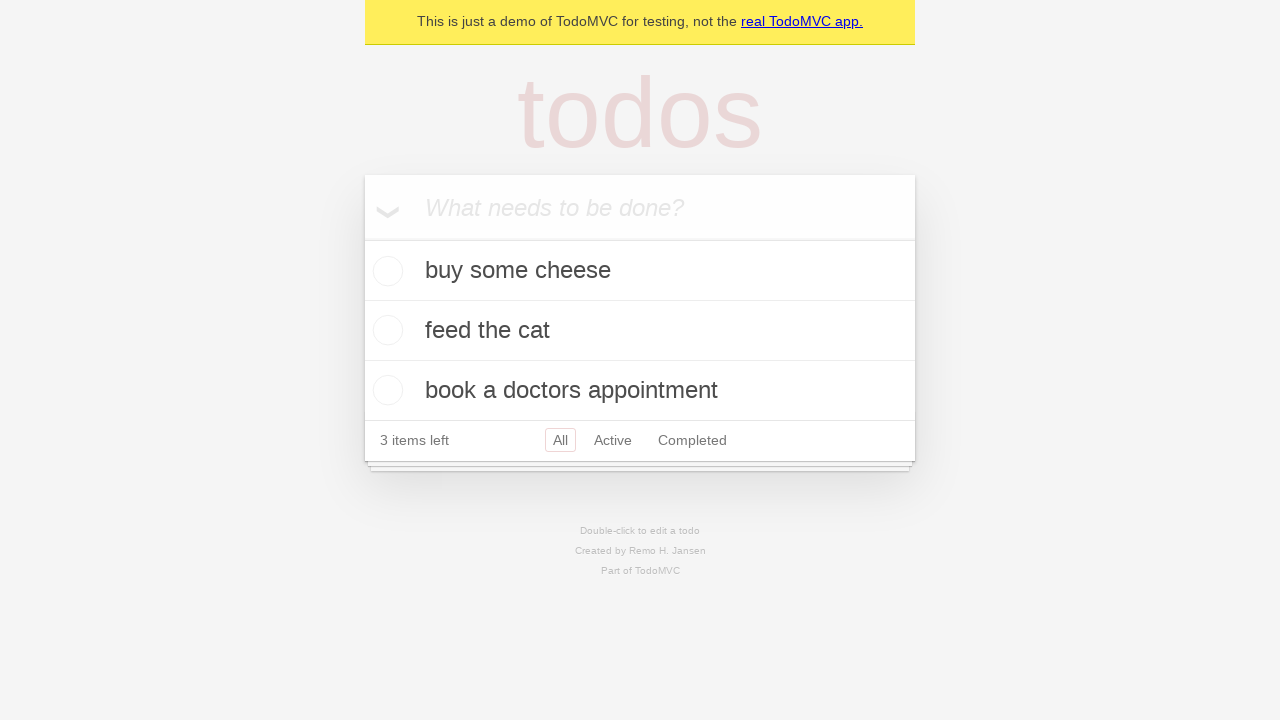

Retrieved all todo items
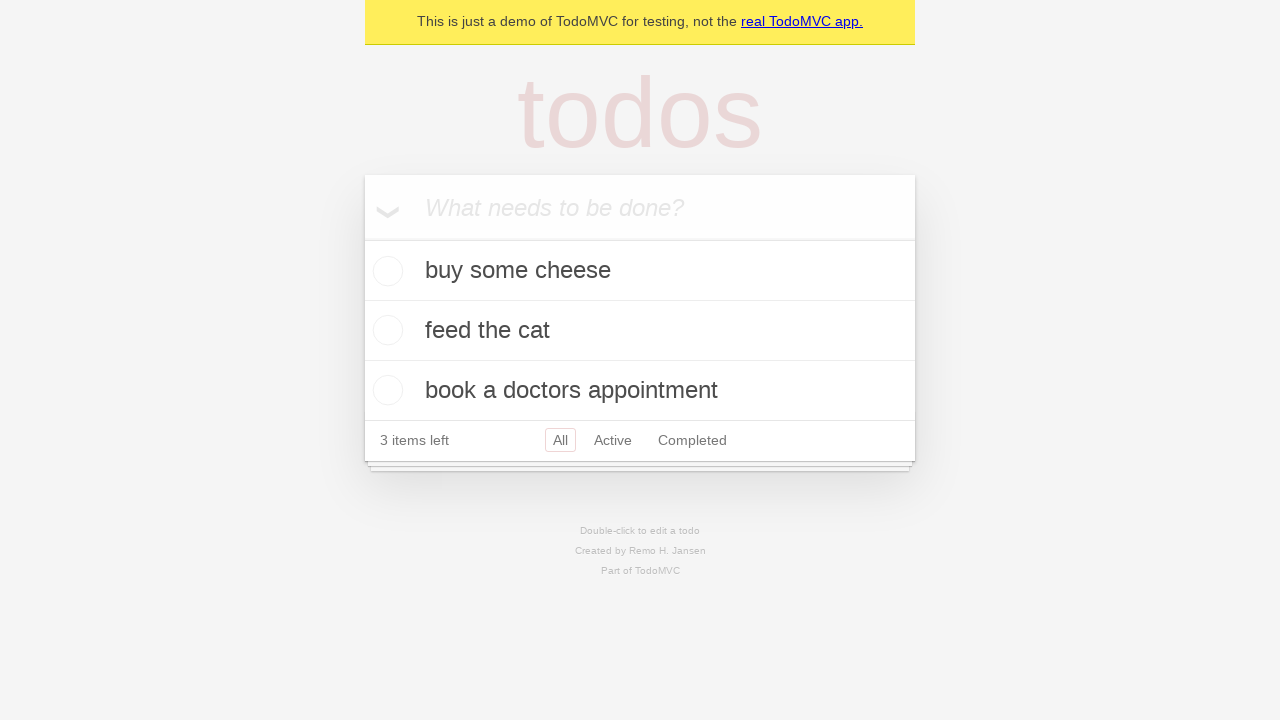

Selected second todo item (feed the cat)
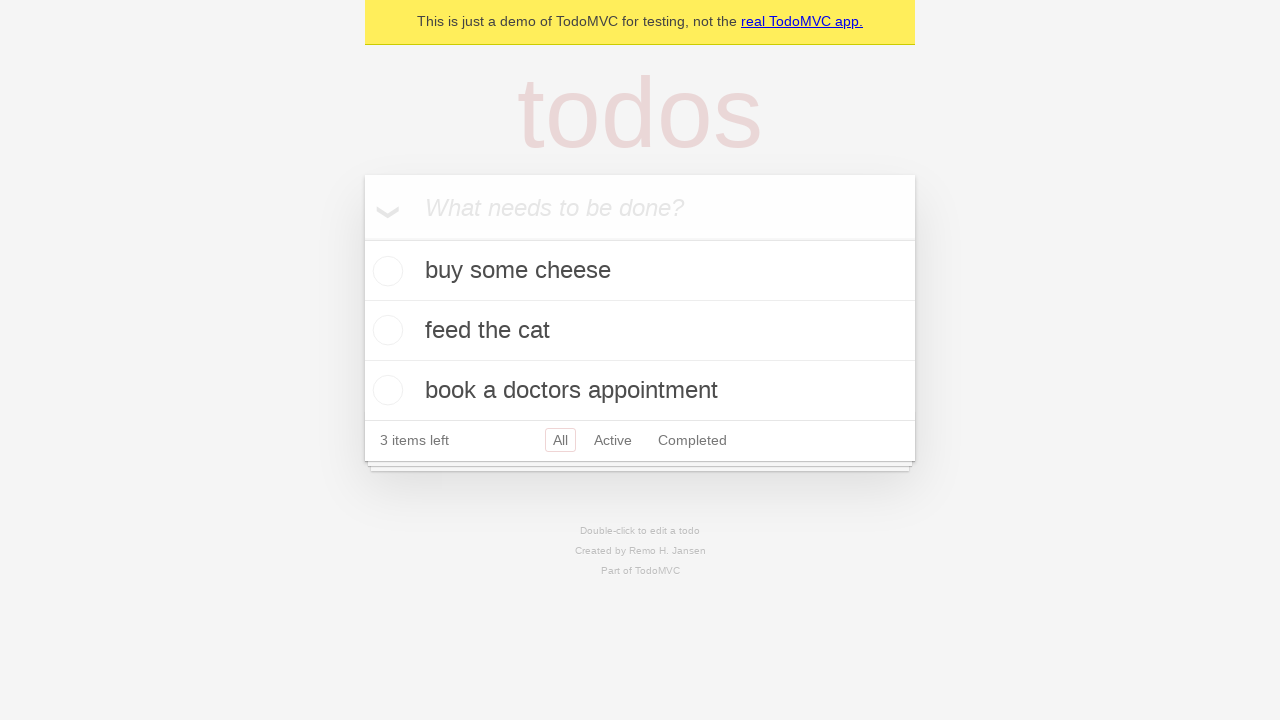

Double-clicked second todo item to enter edit mode at (640, 331) on internal:testid=[data-testid="todo-item"s] >> nth=1
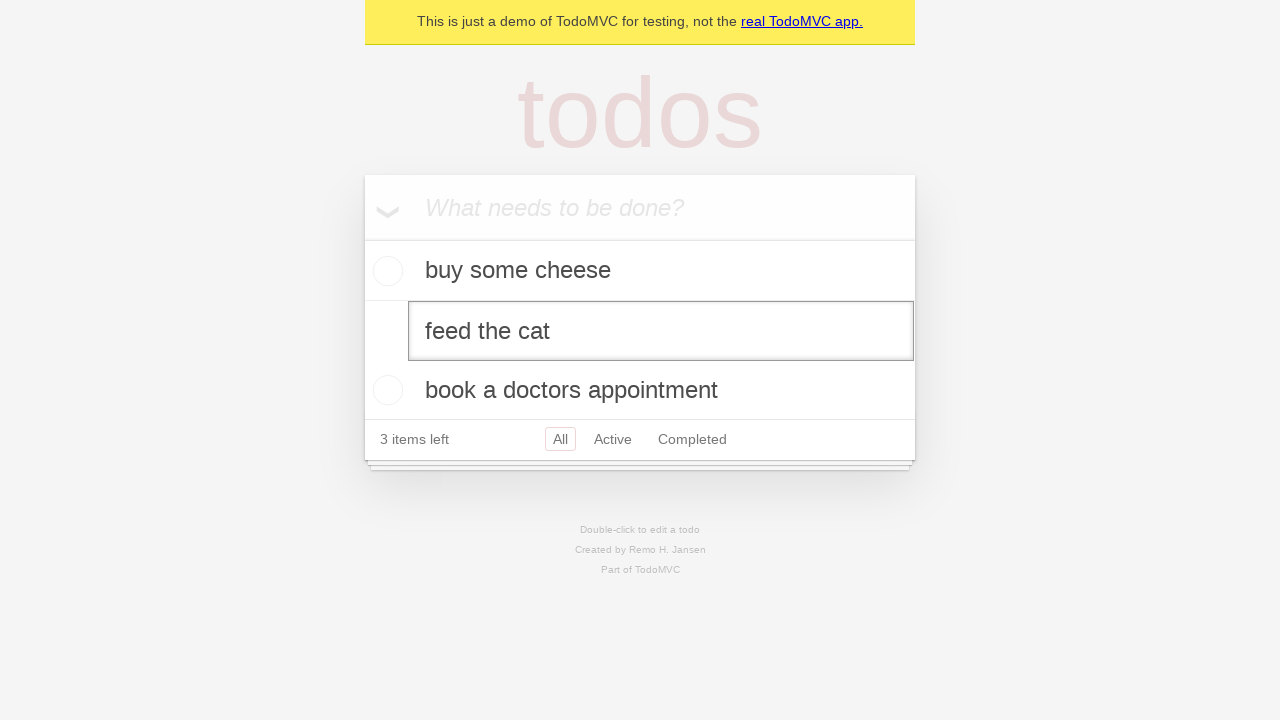

Changed todo text to 'buy some sausages' on internal:testid=[data-testid="todo-item"s] >> nth=1 >> internal:role=textbox[nam
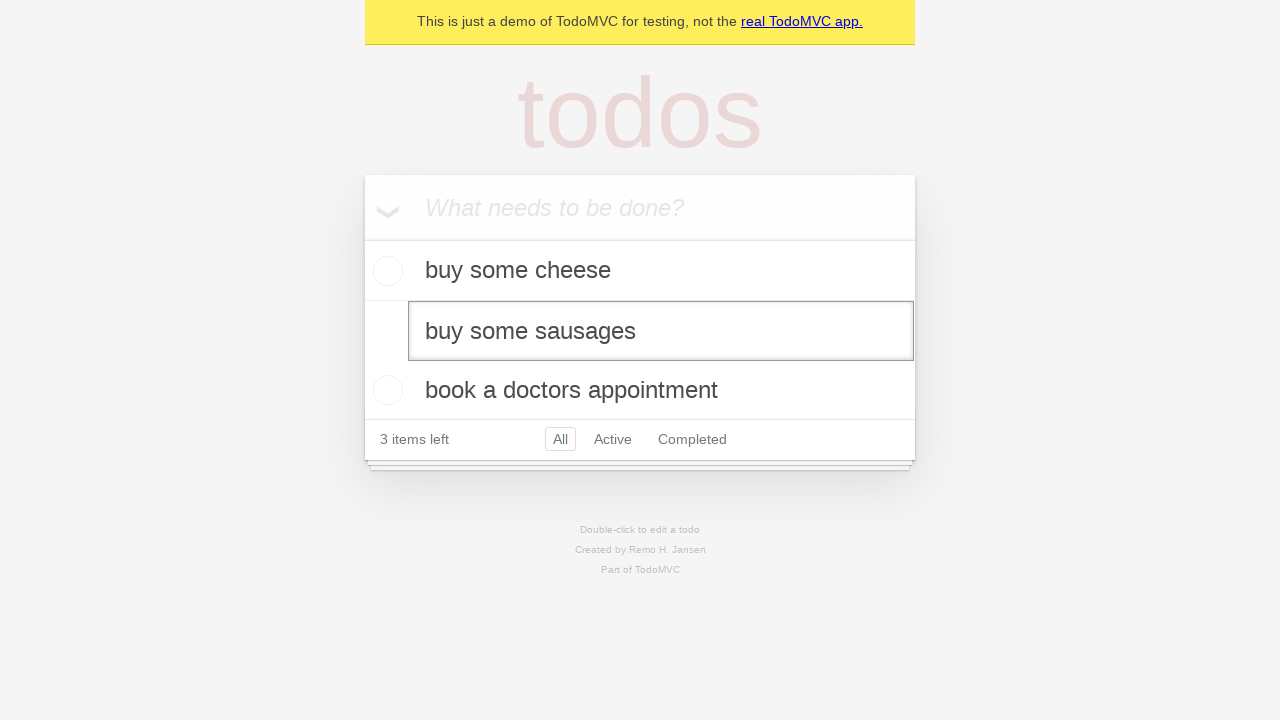

Pressed Enter to save edited todo item on internal:testid=[data-testid="todo-item"s] >> nth=1 >> internal:role=textbox[nam
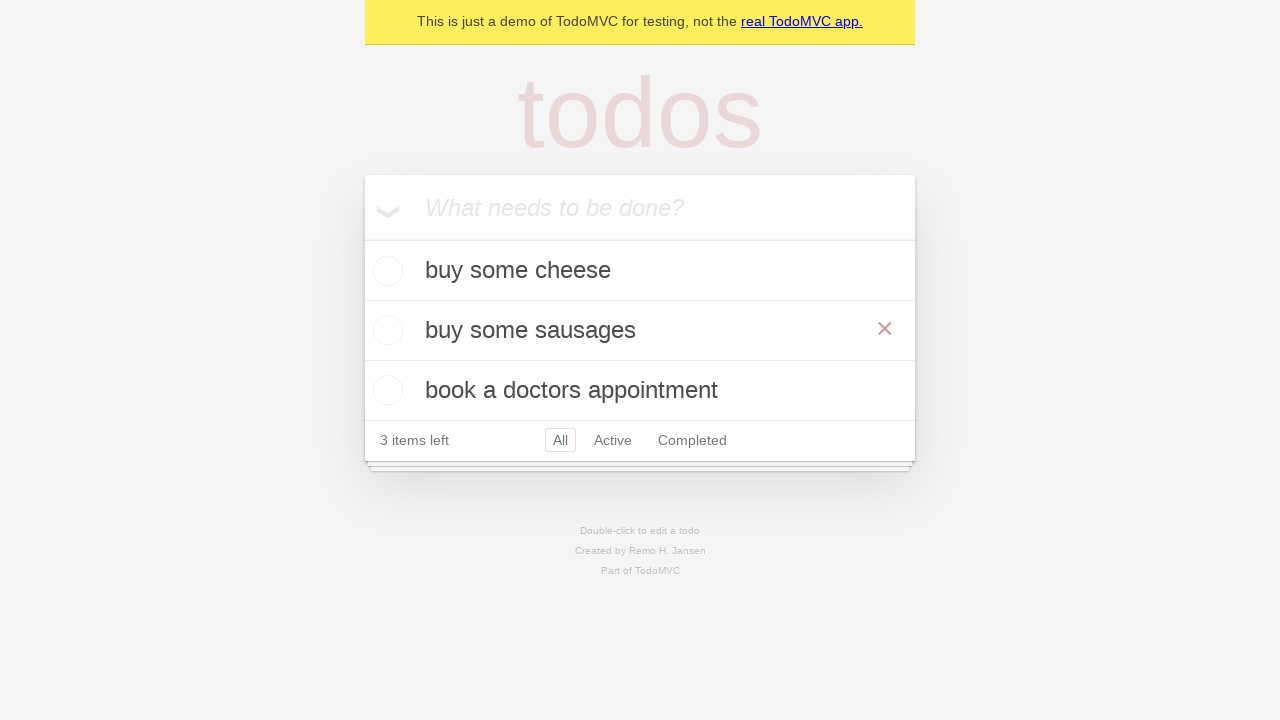

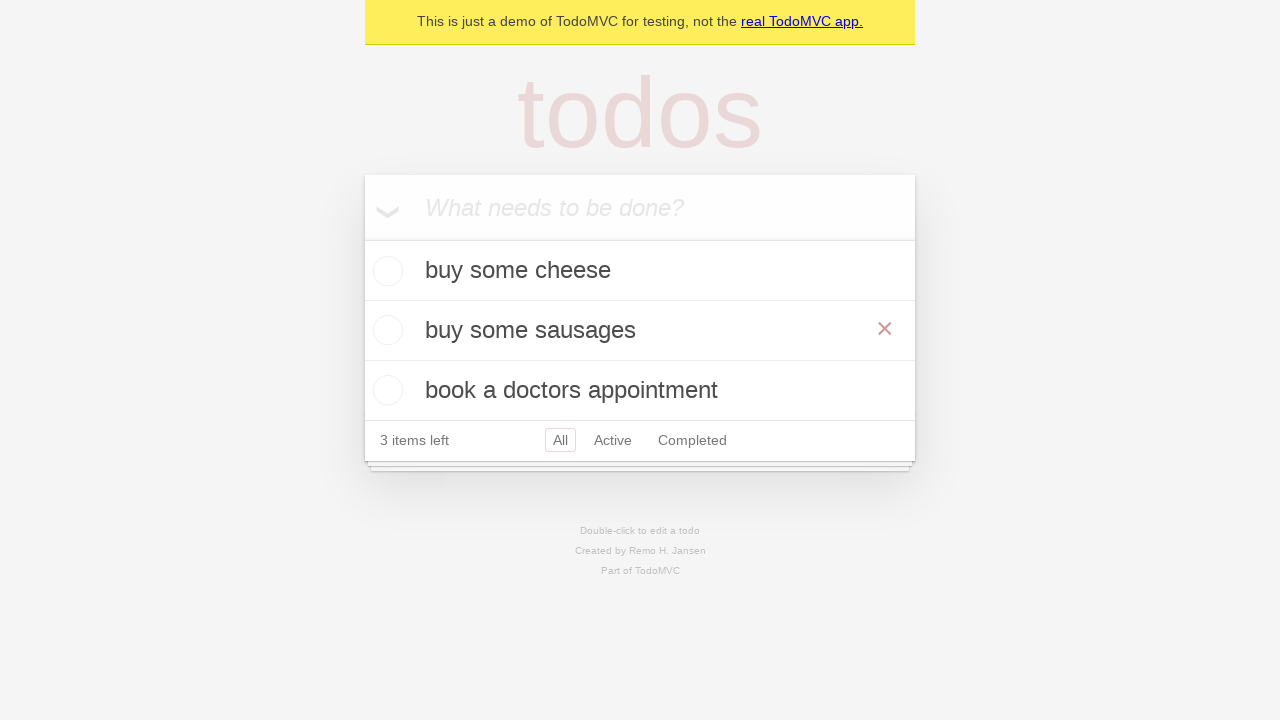